Navigates to a blog page, scrolls down to the bottom, scrolls back to top, and refreshes the page

Starting URL: https://noticiariovipbrasil.blogspot.com/

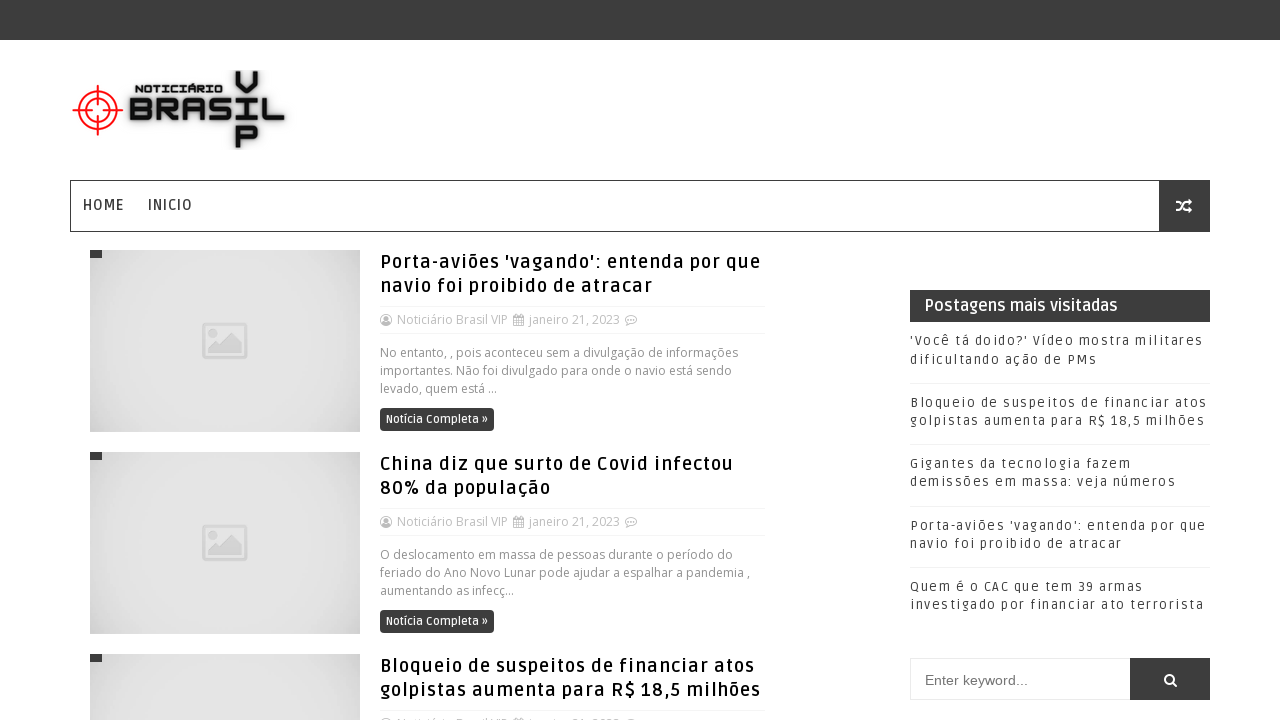

Scrolled to bottom of the blog page
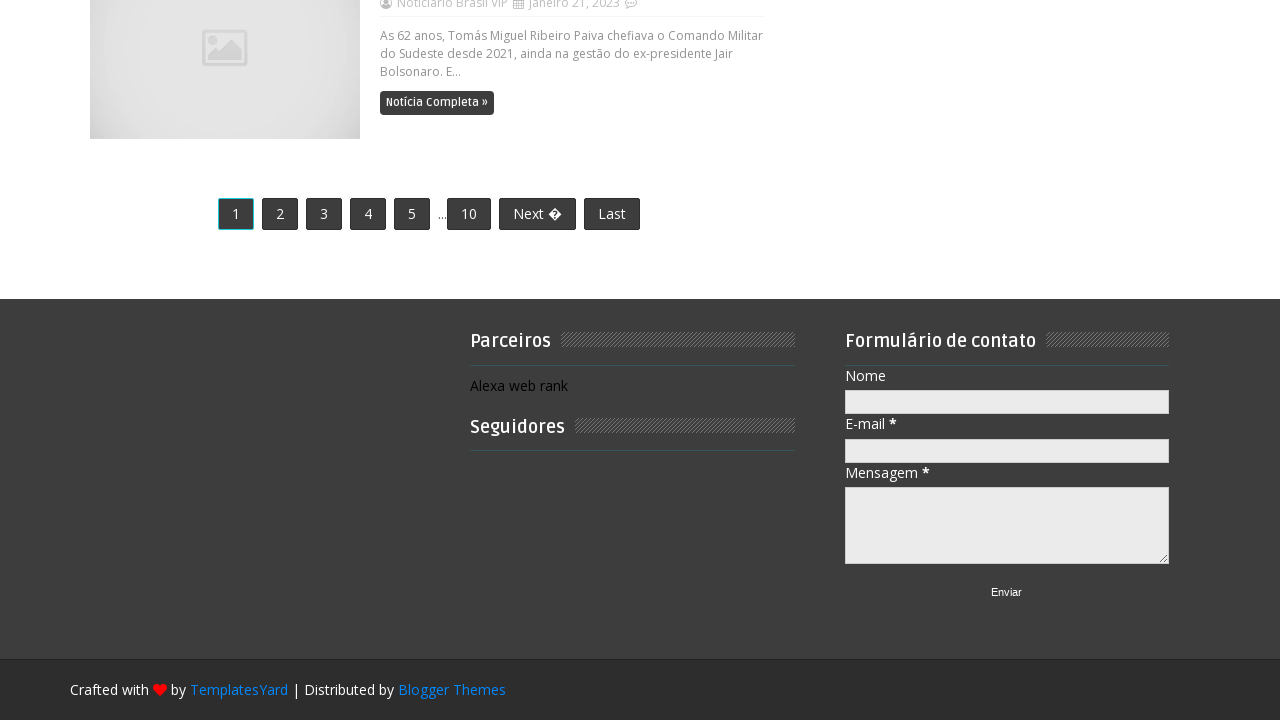

Waited 2 seconds for content visibility
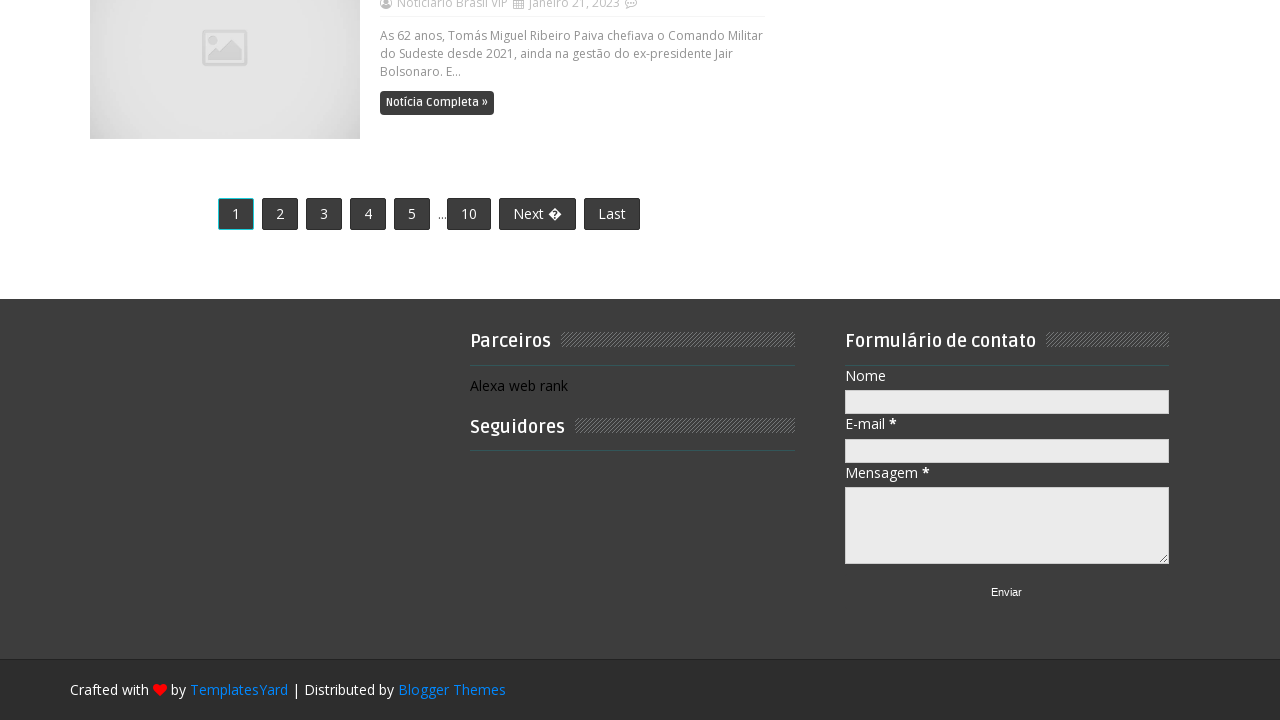

Scrolled back to top of the page
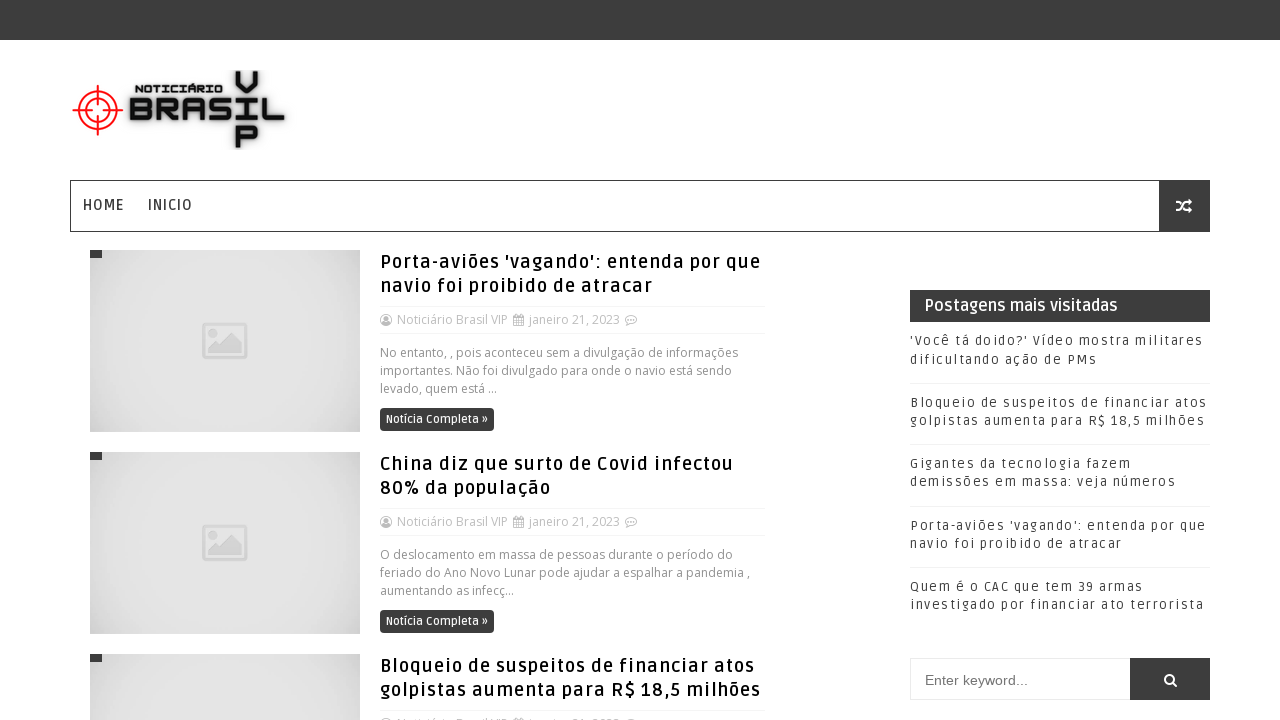

Waited 2 seconds before refreshing
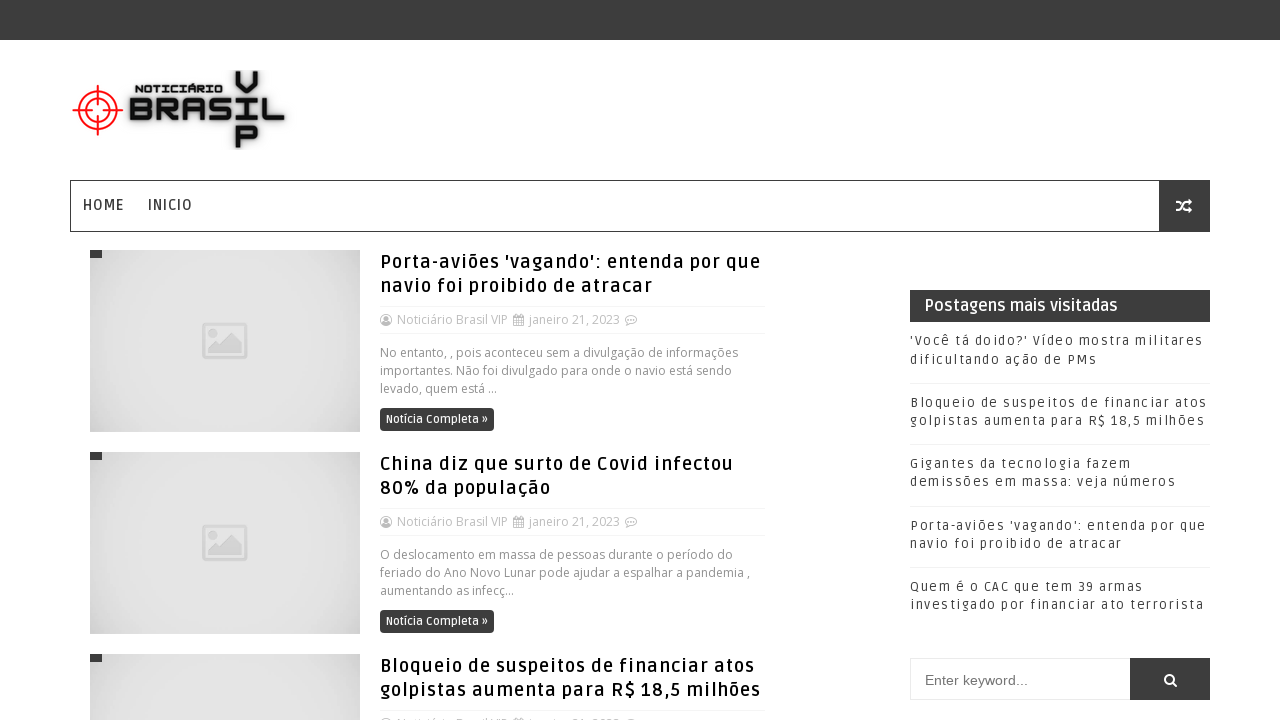

Refreshed the page
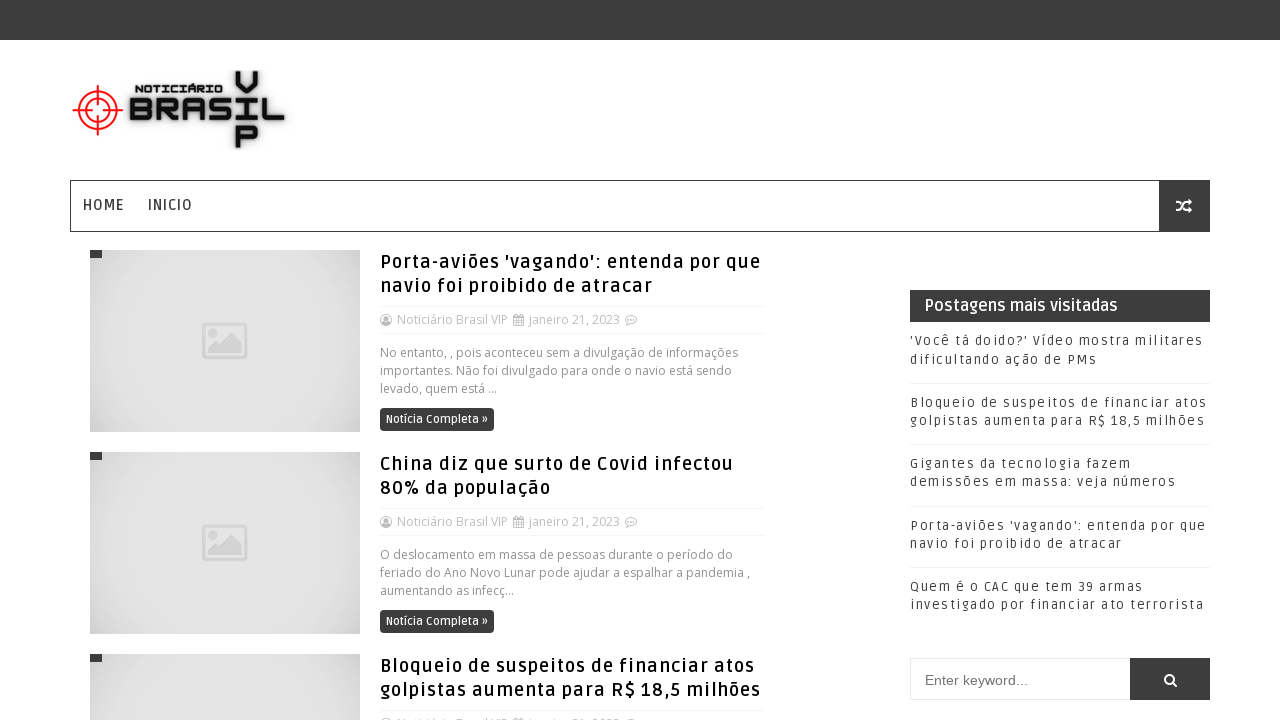

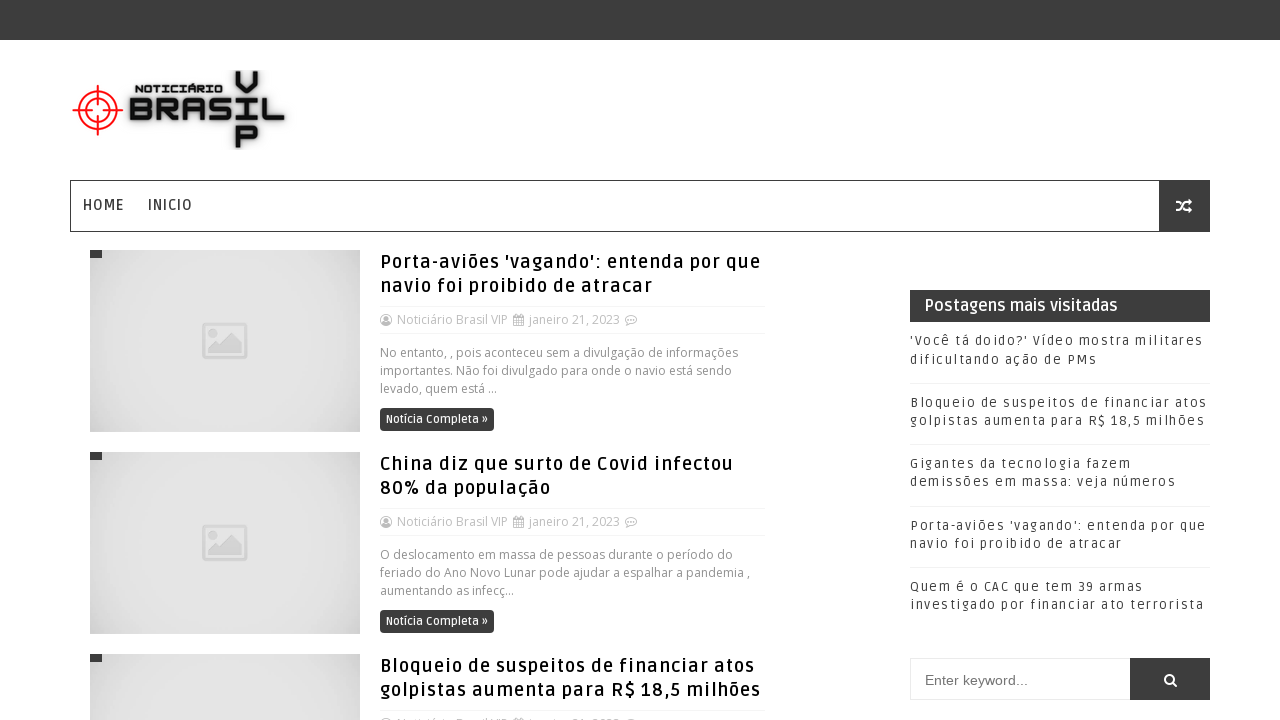